Tests basic browser navigation by visiting Tesla website, navigating back, and then forward again

Starting URL: https://www.tesla.com

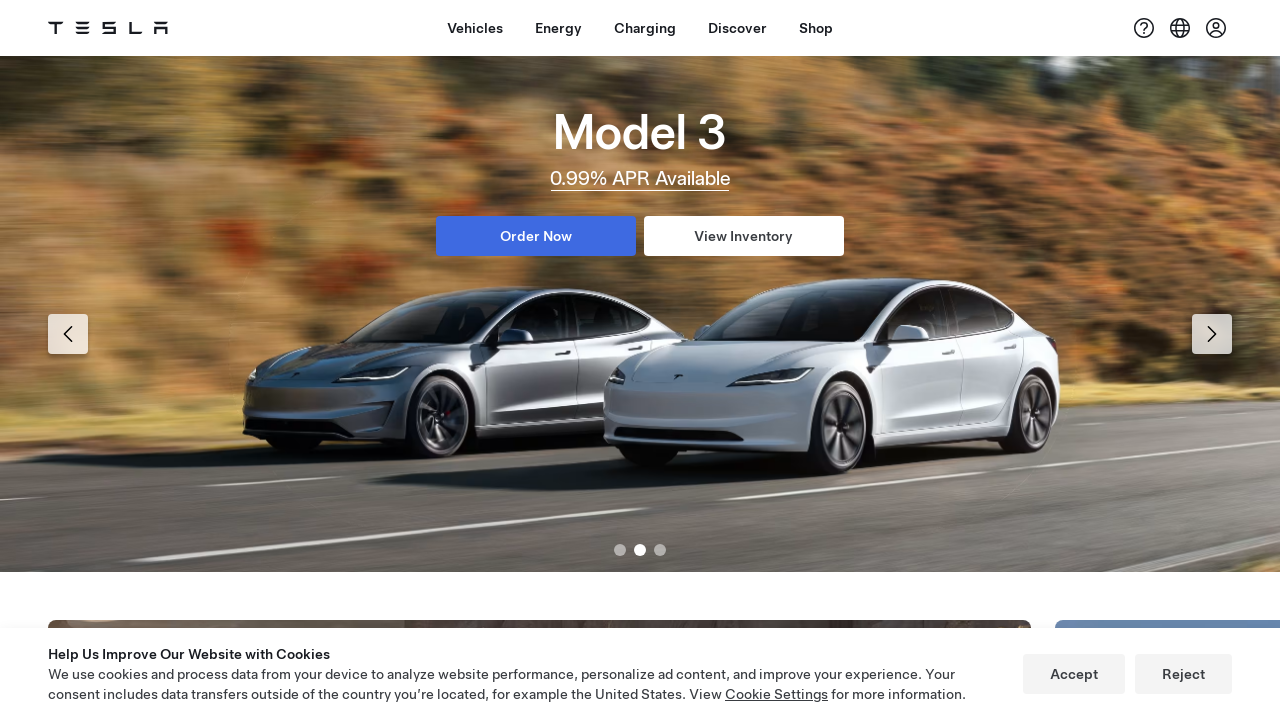

Navigated to Tesla website (https://www.tesla.com)
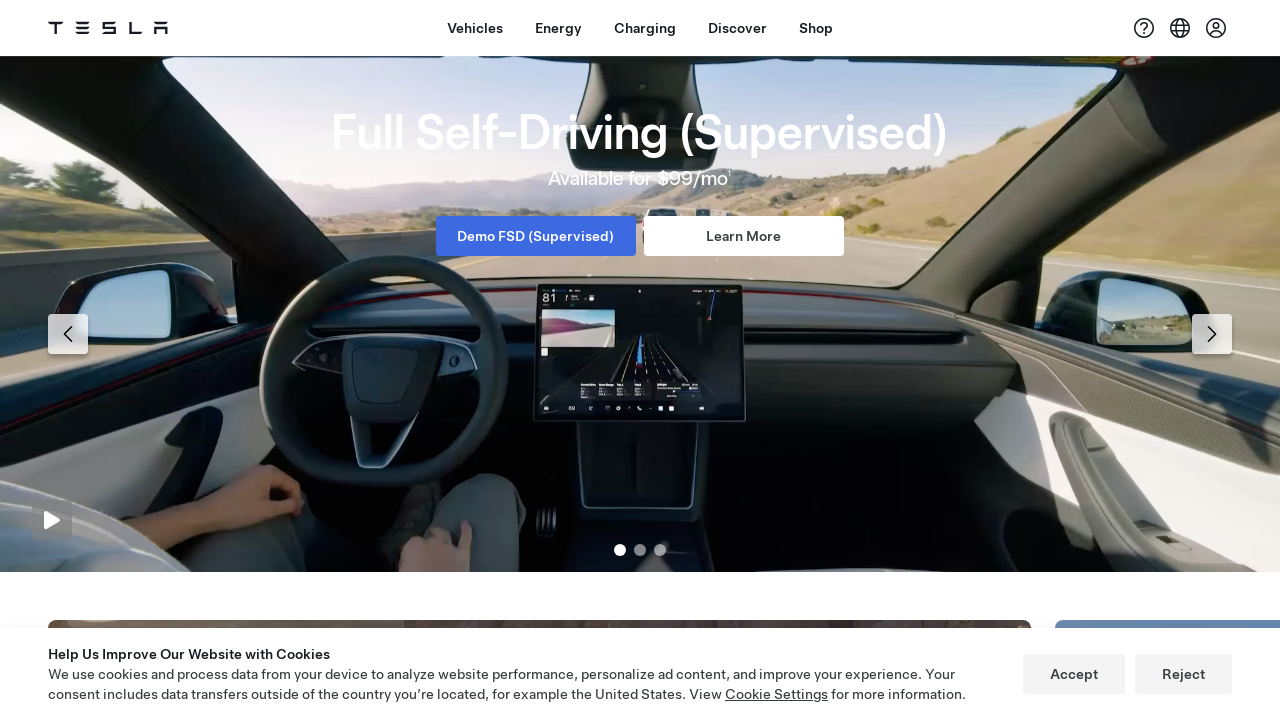

Navigated back in browser history
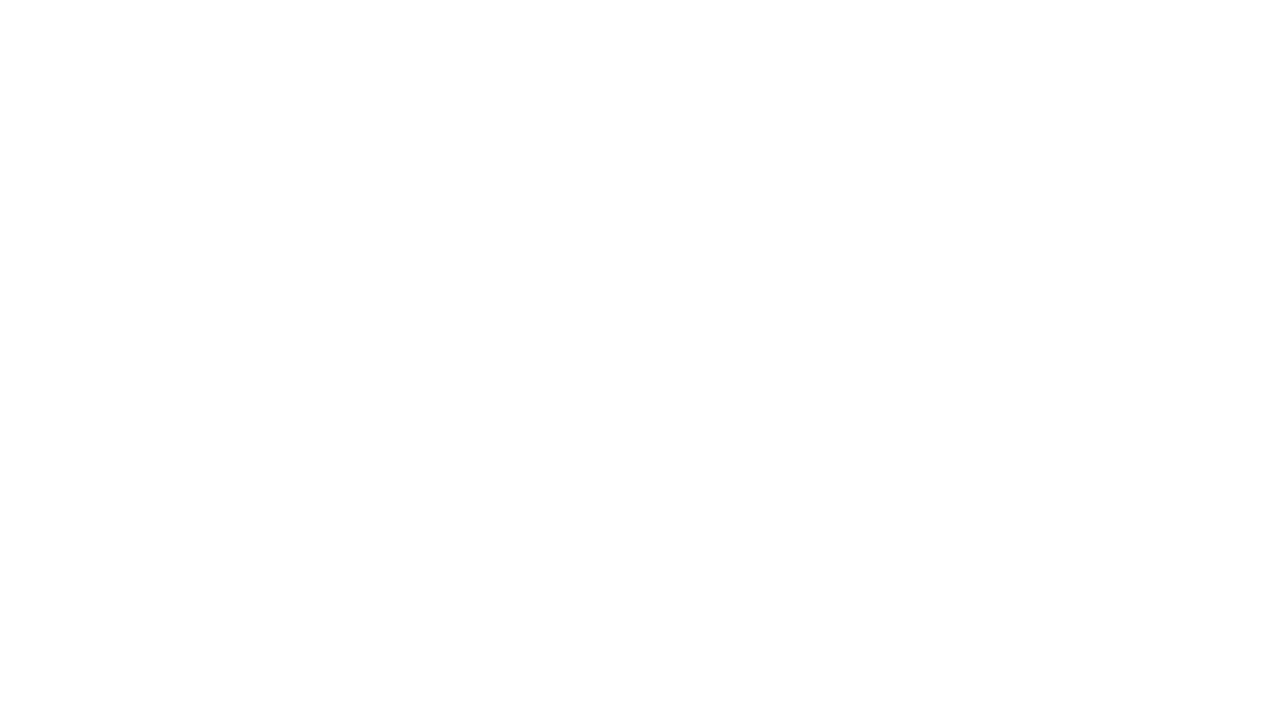

Navigated forward in browser history to return to Tesla website
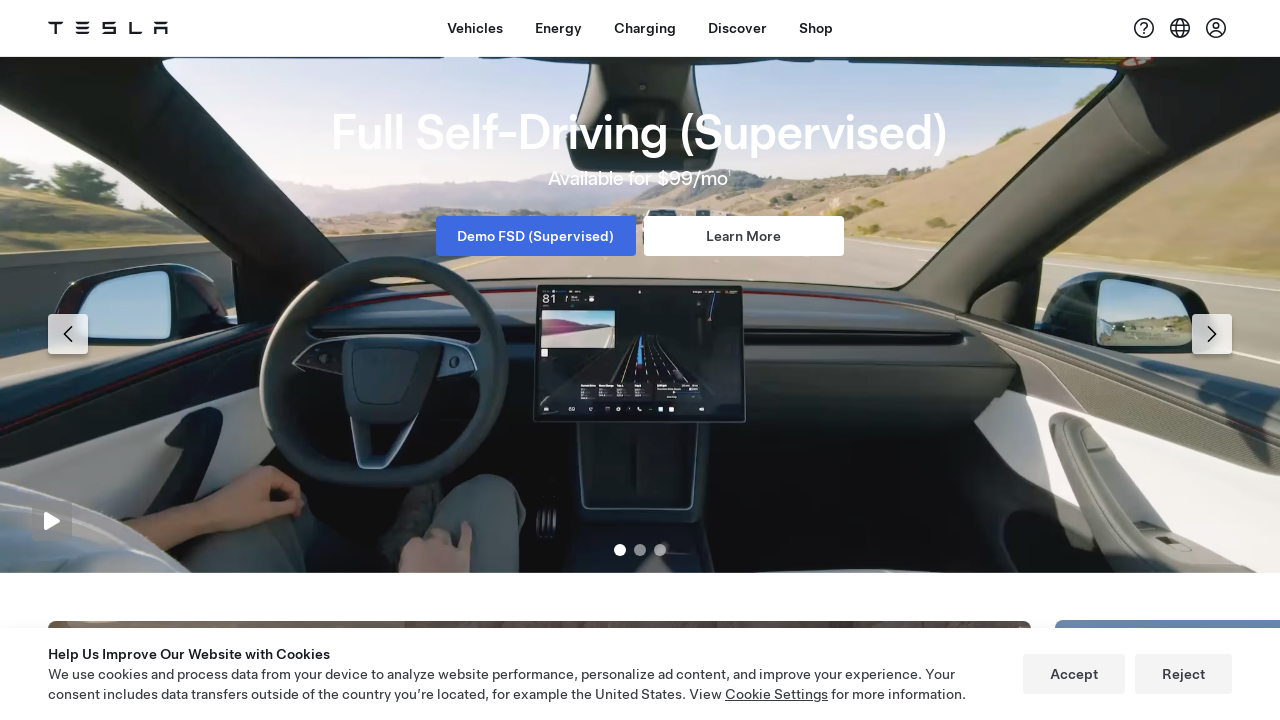

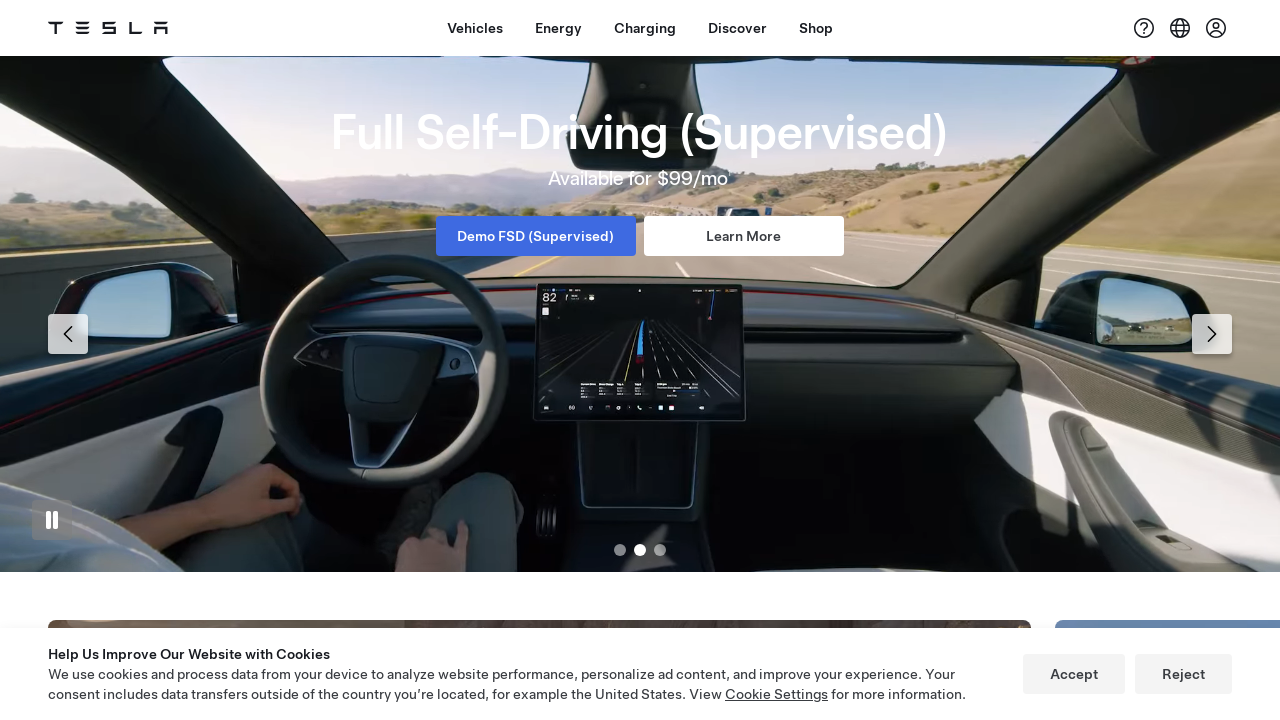